Tests iframe handling by switching between single and nested frames, filling text inputs in each frame

Starting URL: http://demo.automationtesting.in/Frames.html

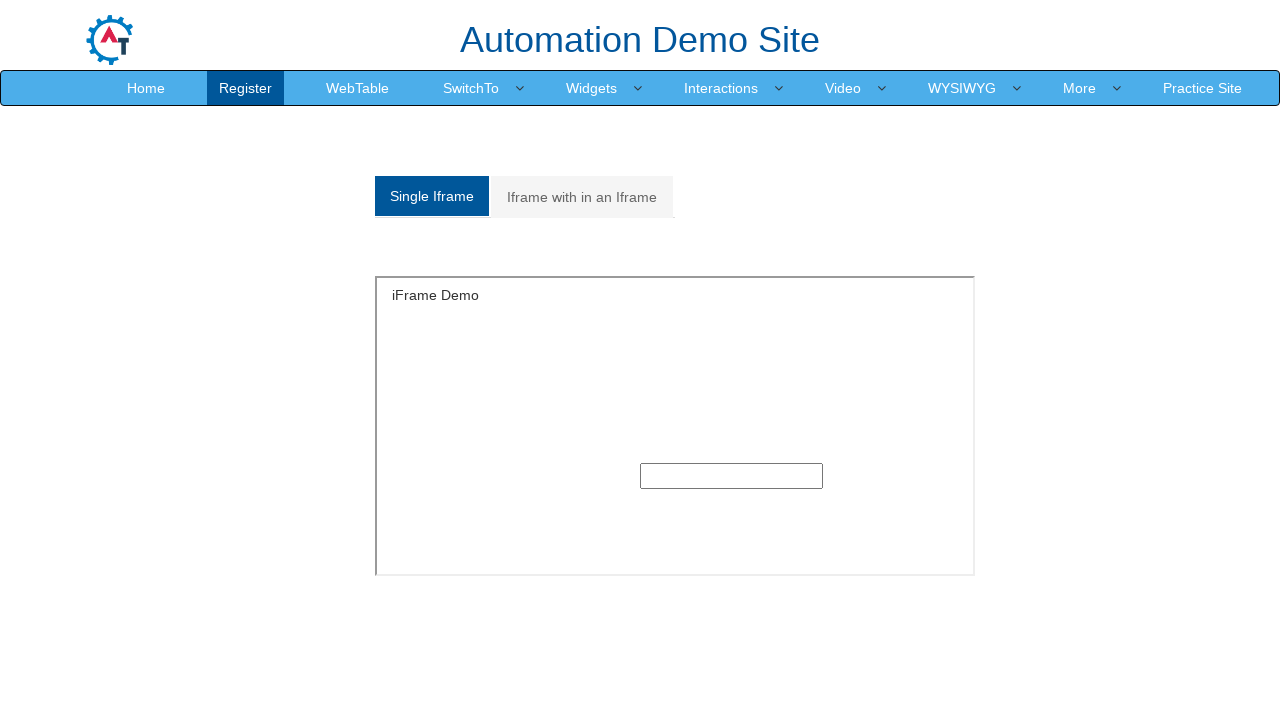

Located single iframe with id 'singleframe'
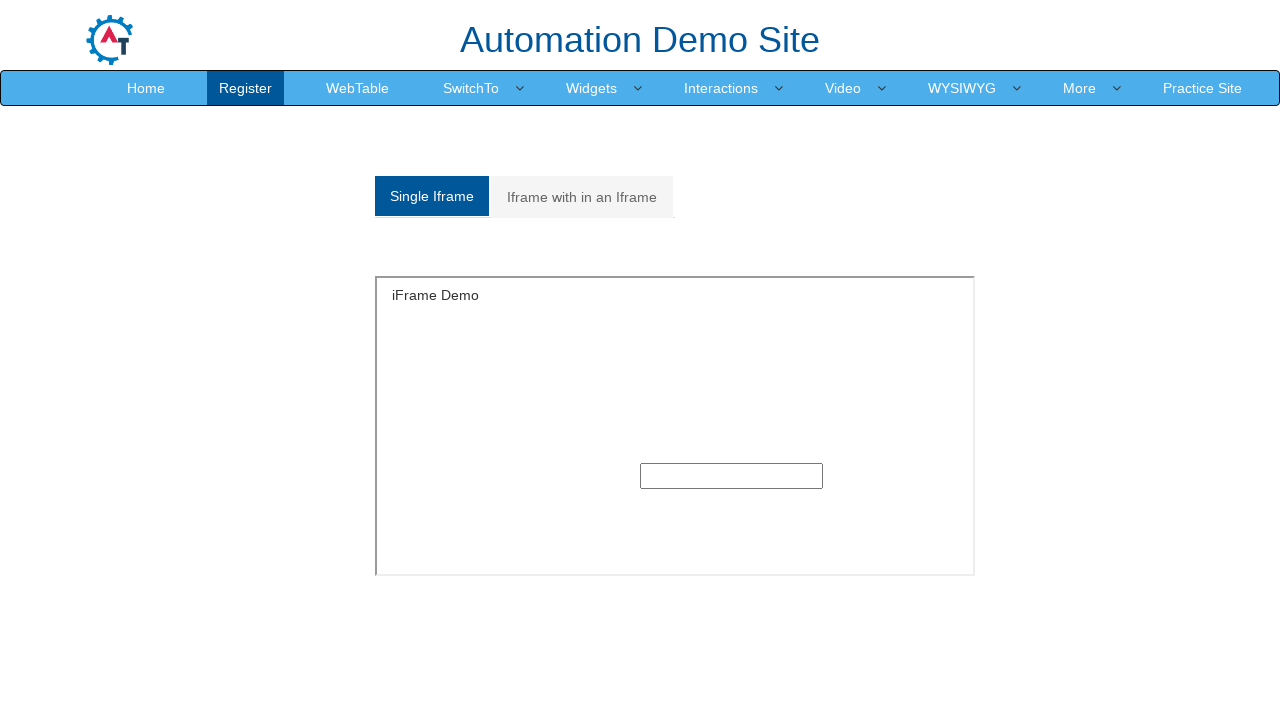

Filled text input in single frame with 'Vidhi' on iframe#singleframe >> internal:control=enter-frame >> input[type='text']
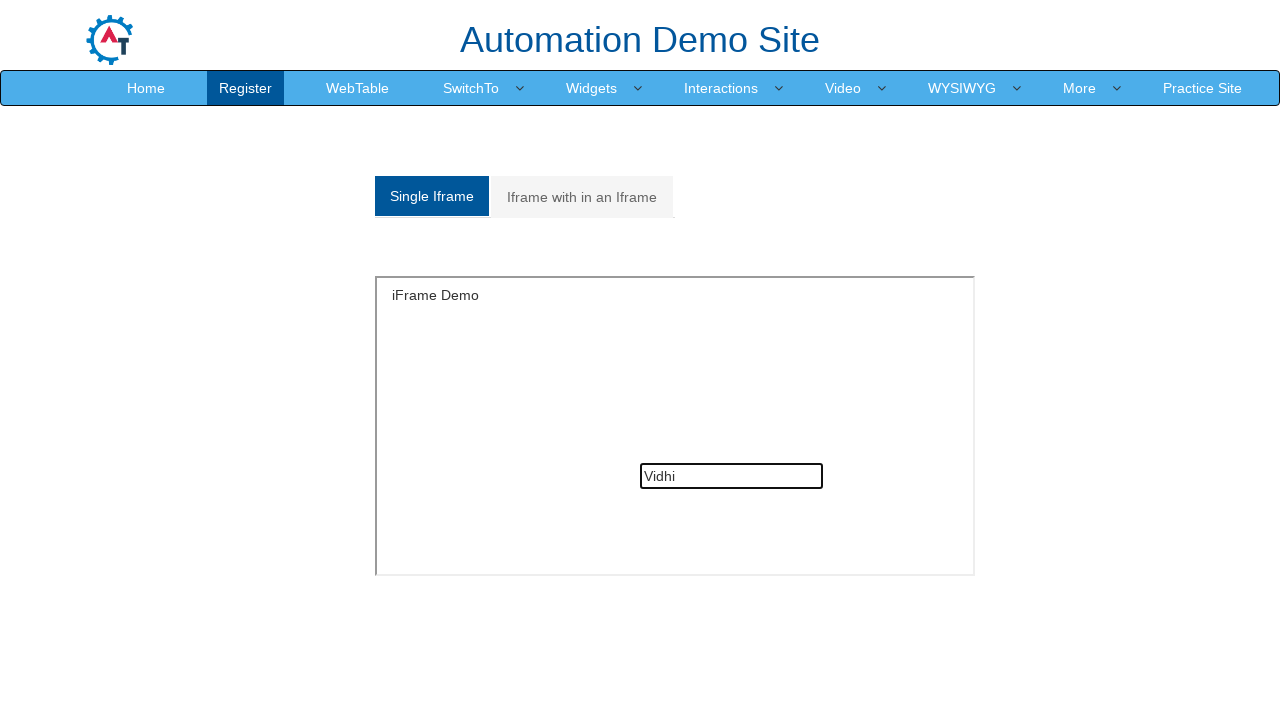

Clicked on Multiple frames tab at (582, 197) on a[href='#Multiple']
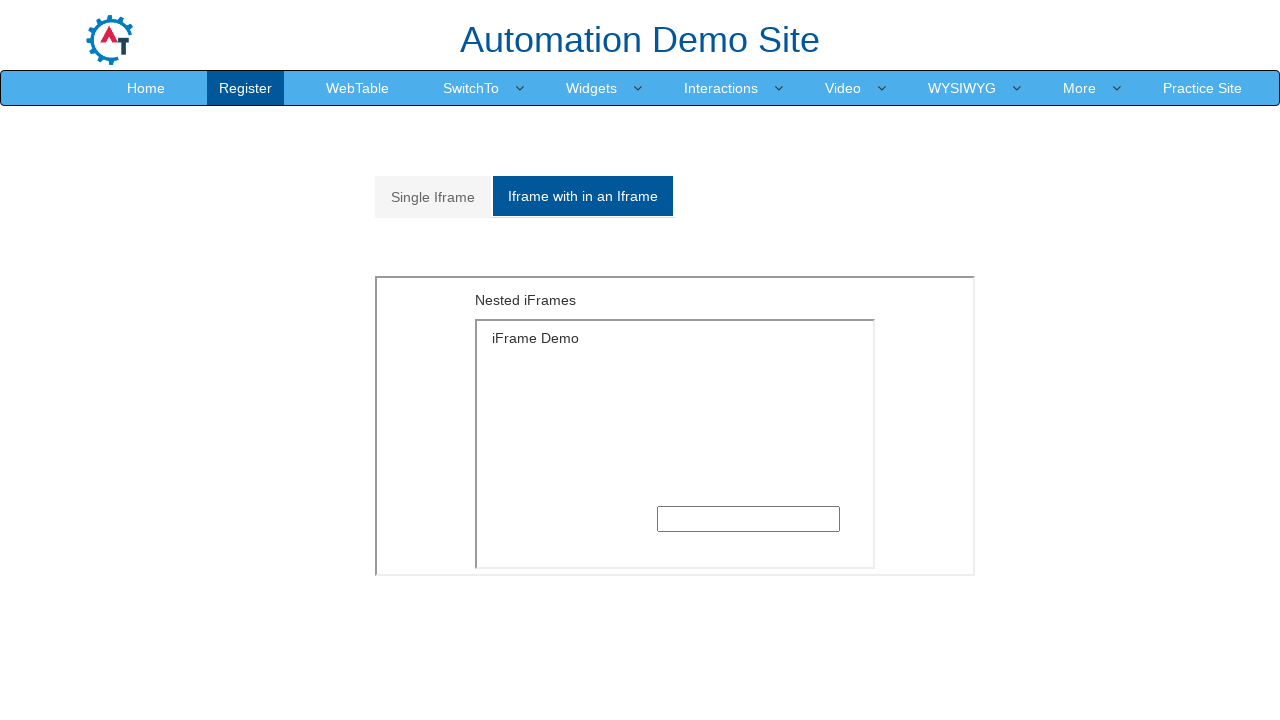

Located outer iframe with src 'MultipleFrames.html'
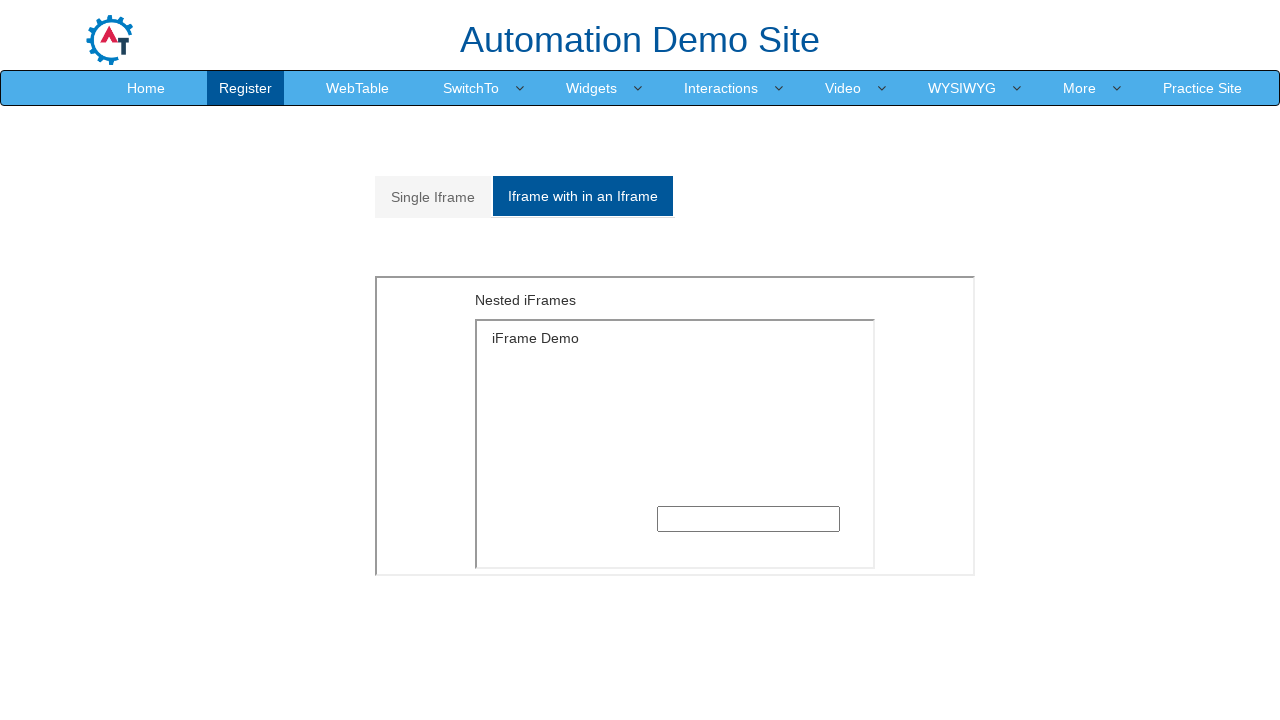

Located inner iframe with src 'SingleFrame.html' within outer frame
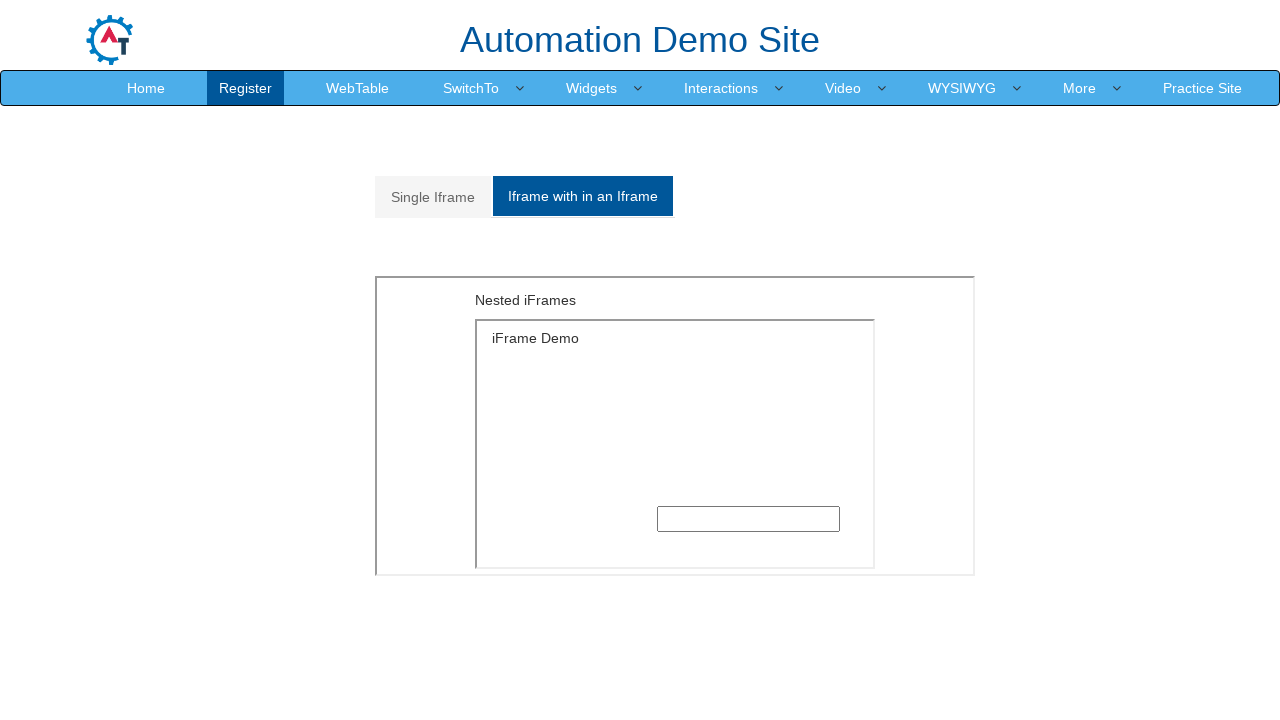

Filled text input in nested inner frame with 'Vidhi' on iframe[src='MultipleFrames.html'] >> internal:control=enter-frame >> iframe[src=
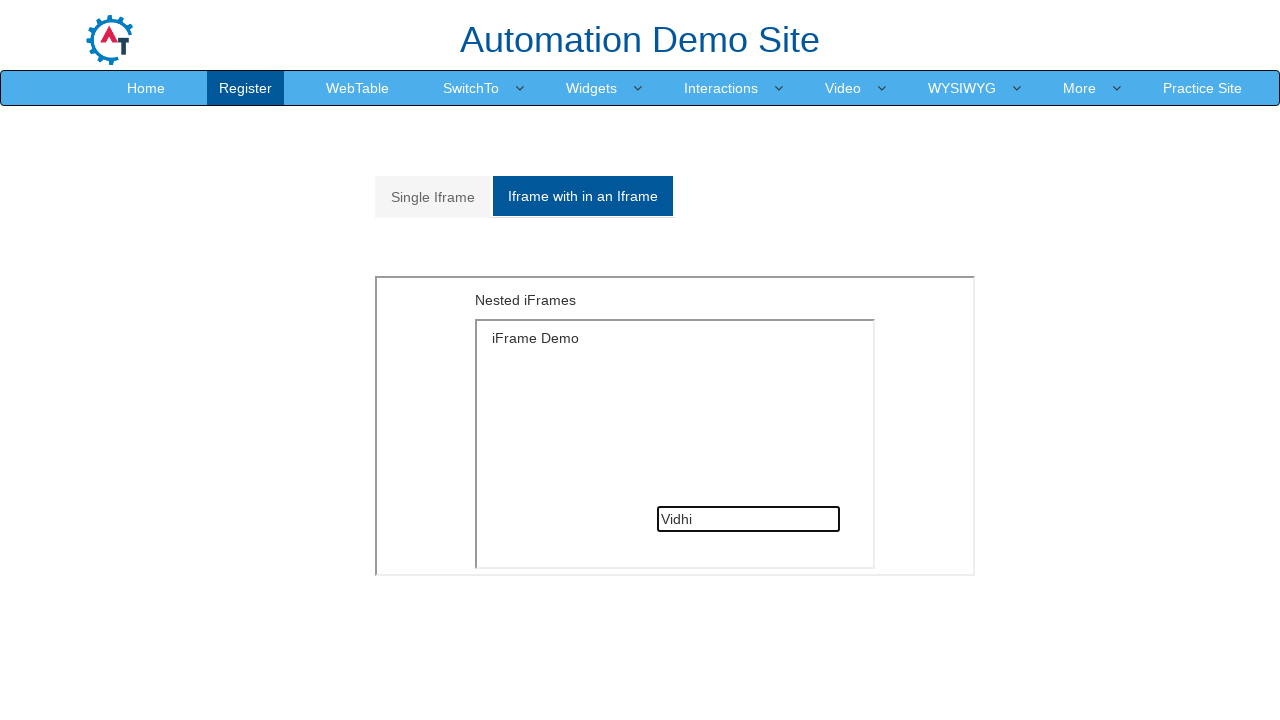

Counted total number of iframes on the page: 9
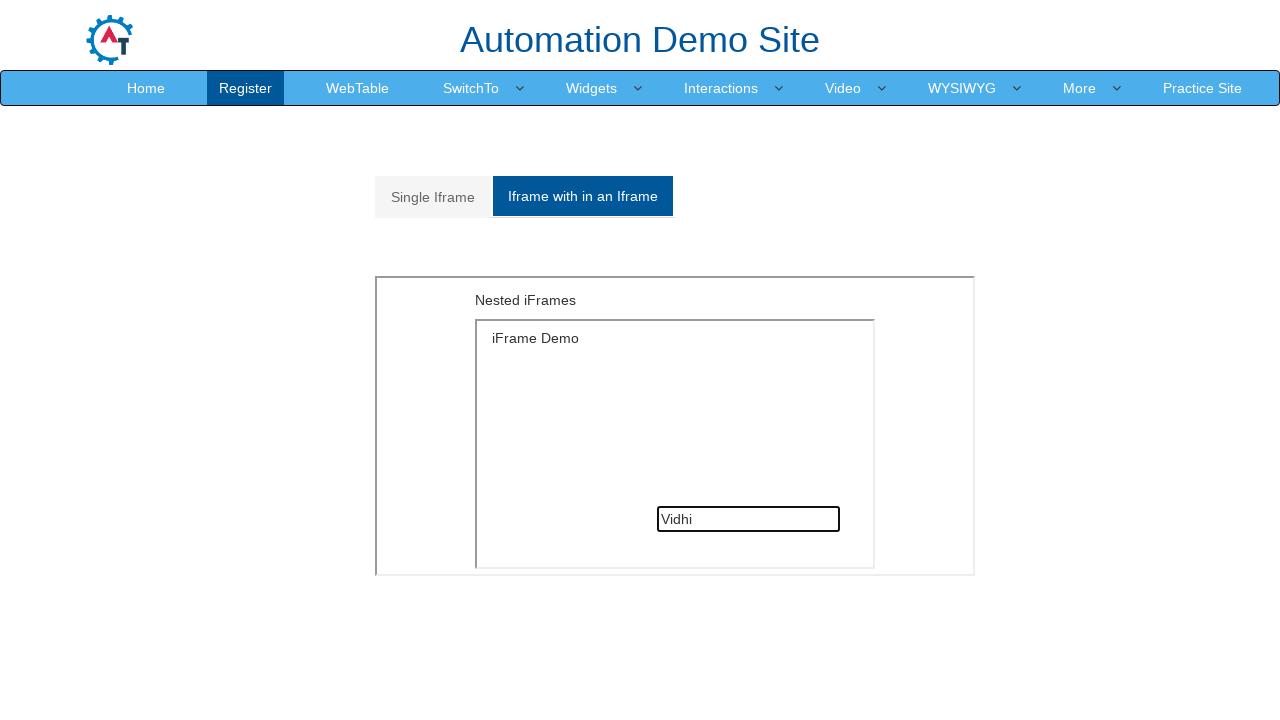

Printed iframe count to console: 9
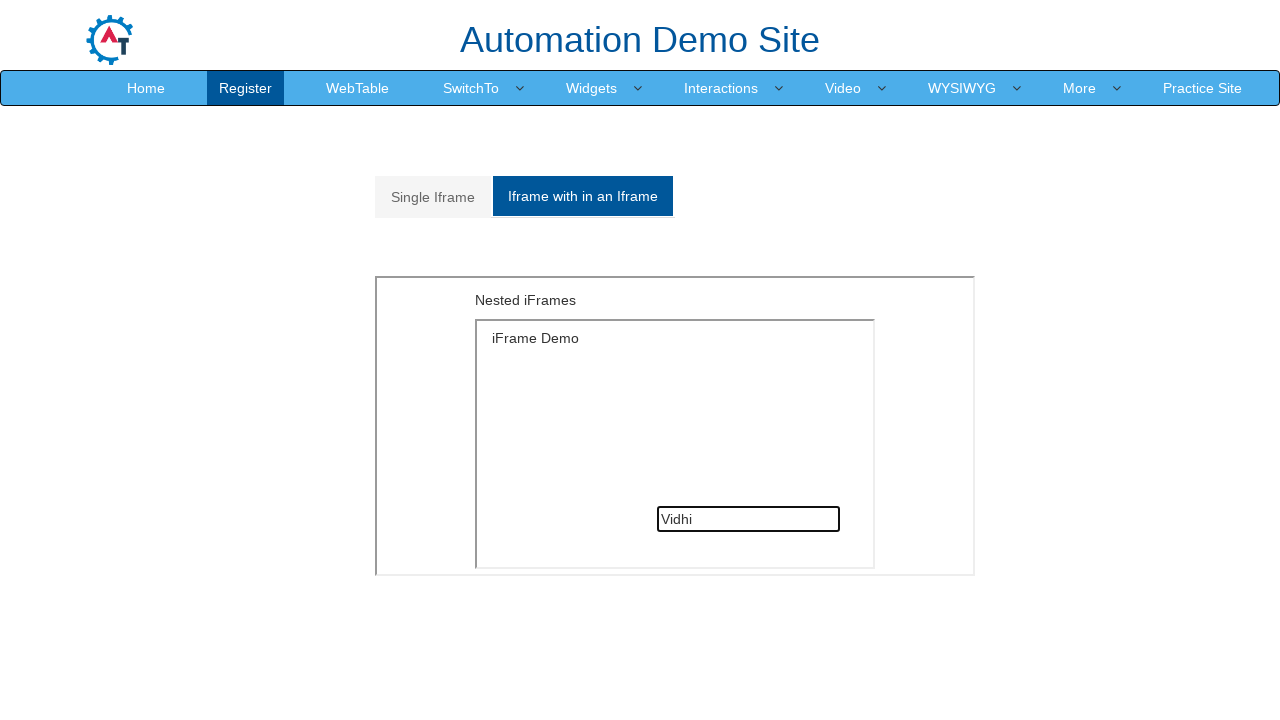

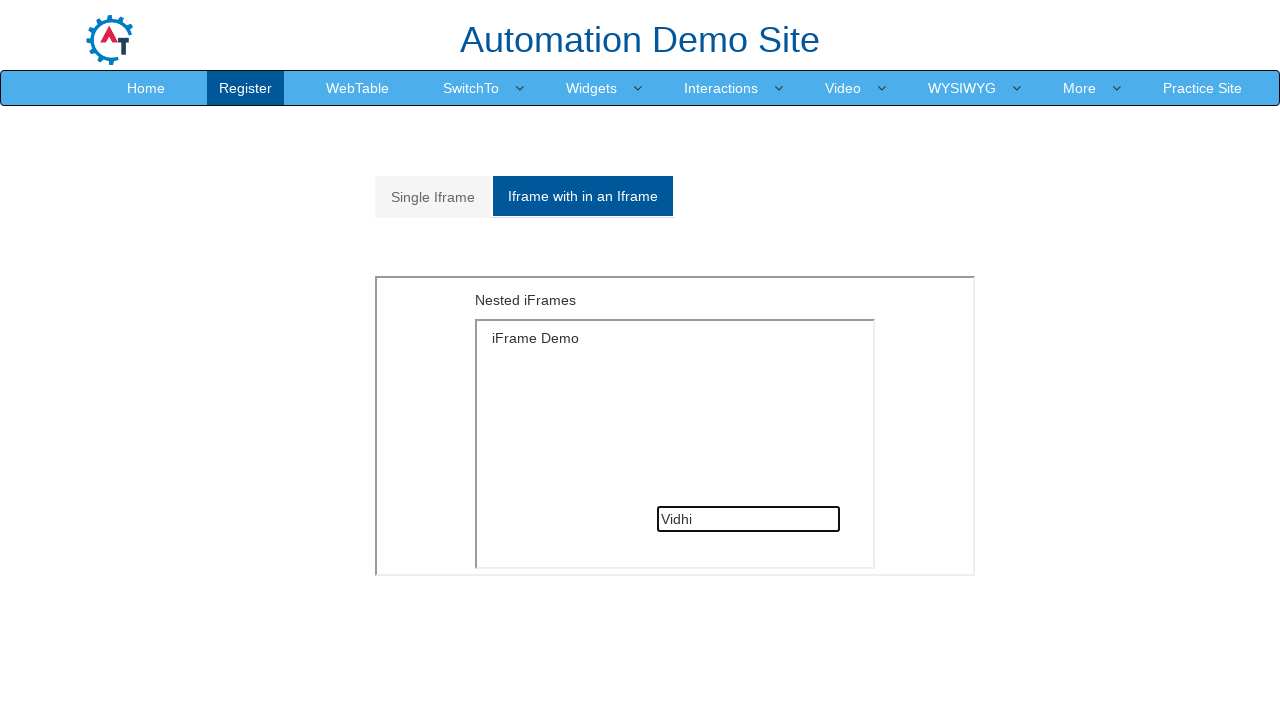